Tests JavaScript alert handling by clicking the first alert button, accepting the alert, and verifying the result message displays "You successfully clicked an alert"

Starting URL: https://the-internet.herokuapp.com/javascript_alerts

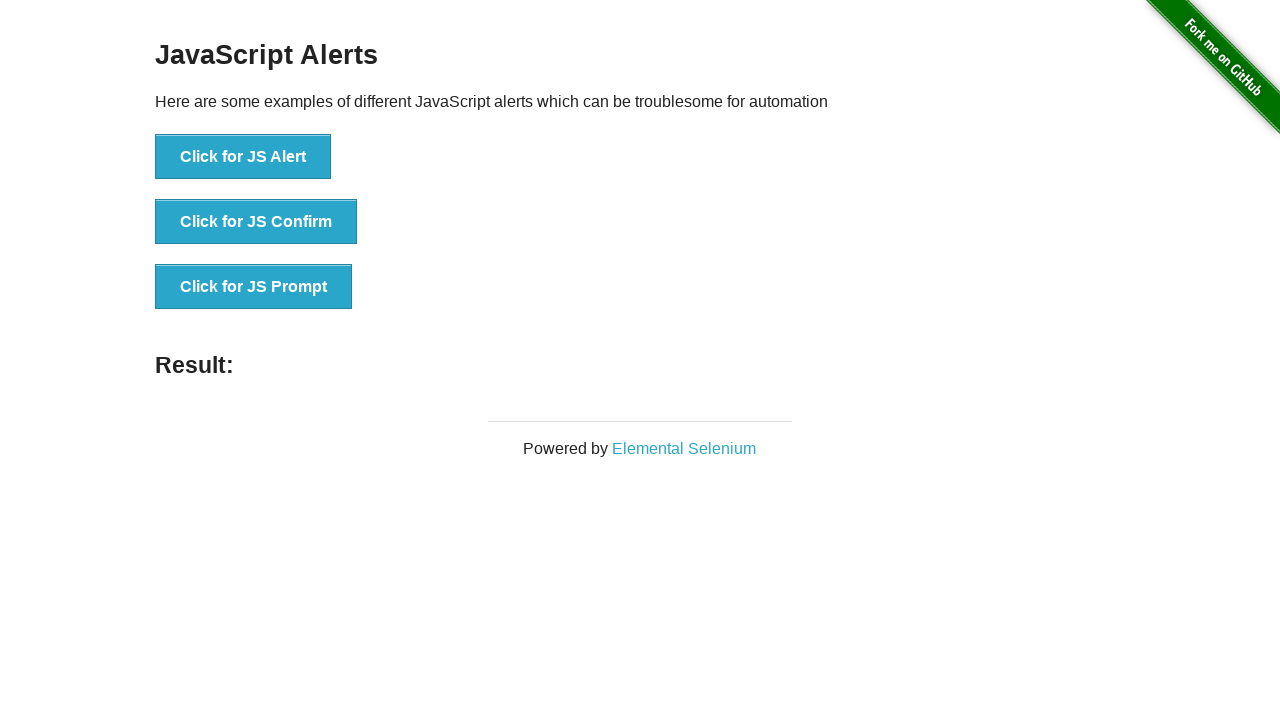

Clicked the first alert button at (243, 157) on xpath=//*[text()='Click for JS Alert']
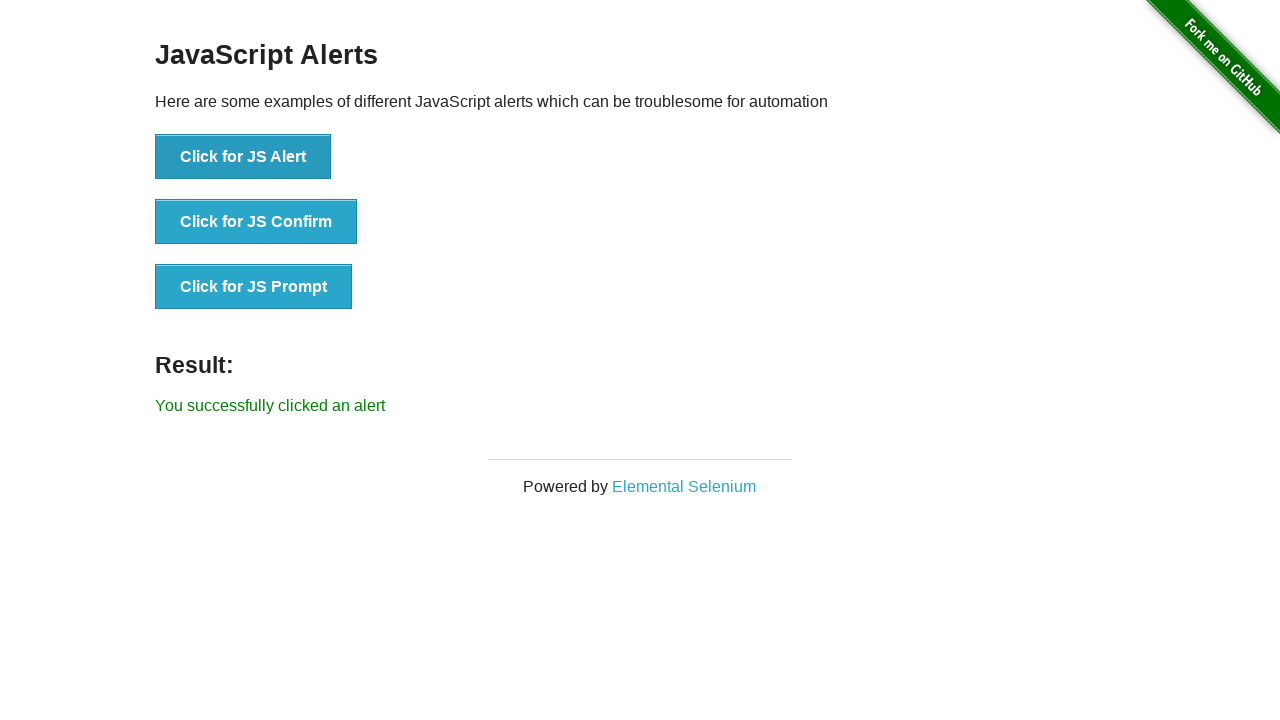

Set up dialog handler to accept alerts
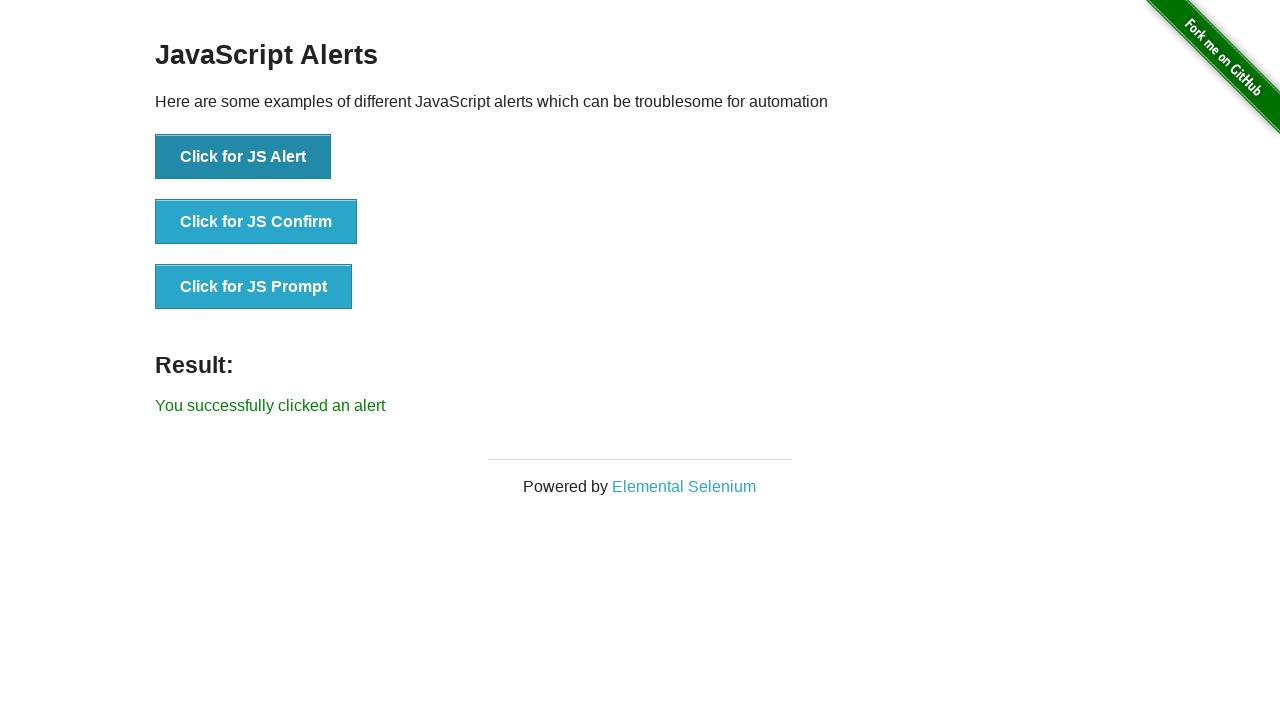

Clicked the alert button and accepted the JavaScript alert at (243, 157) on xpath=//*[text()='Click for JS Alert']
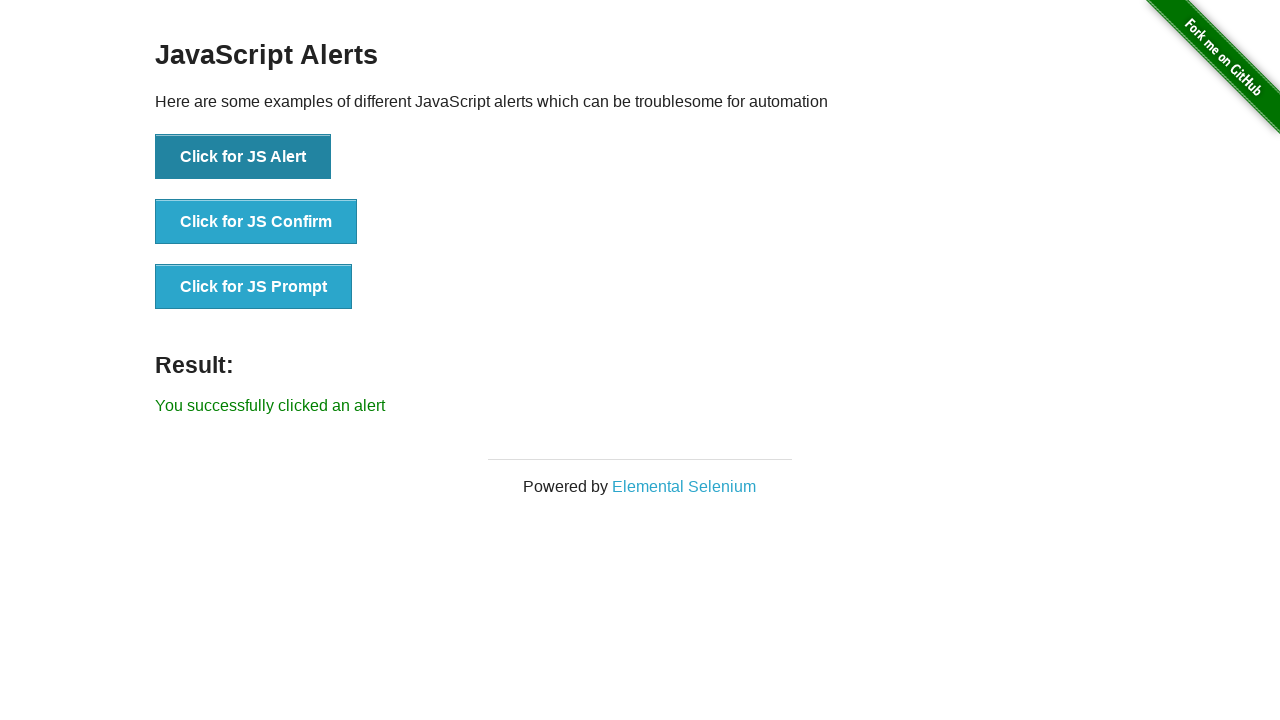

Result message element loaded
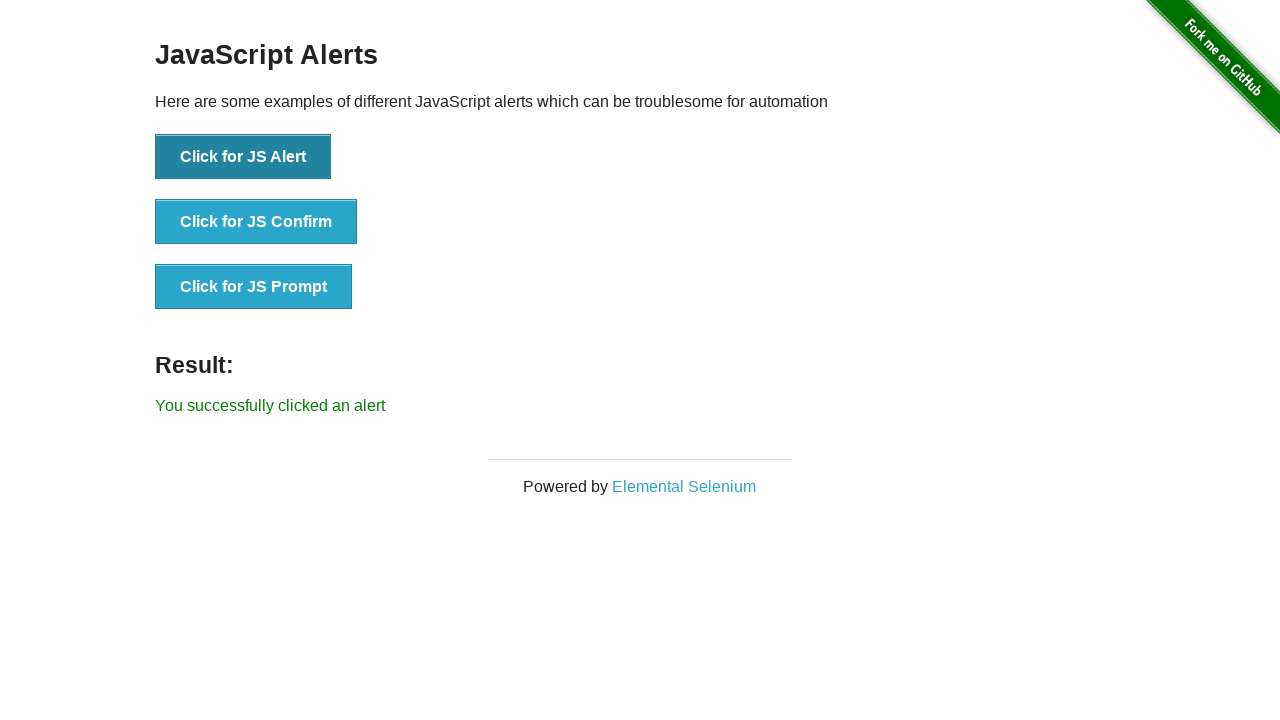

Retrieved result message text
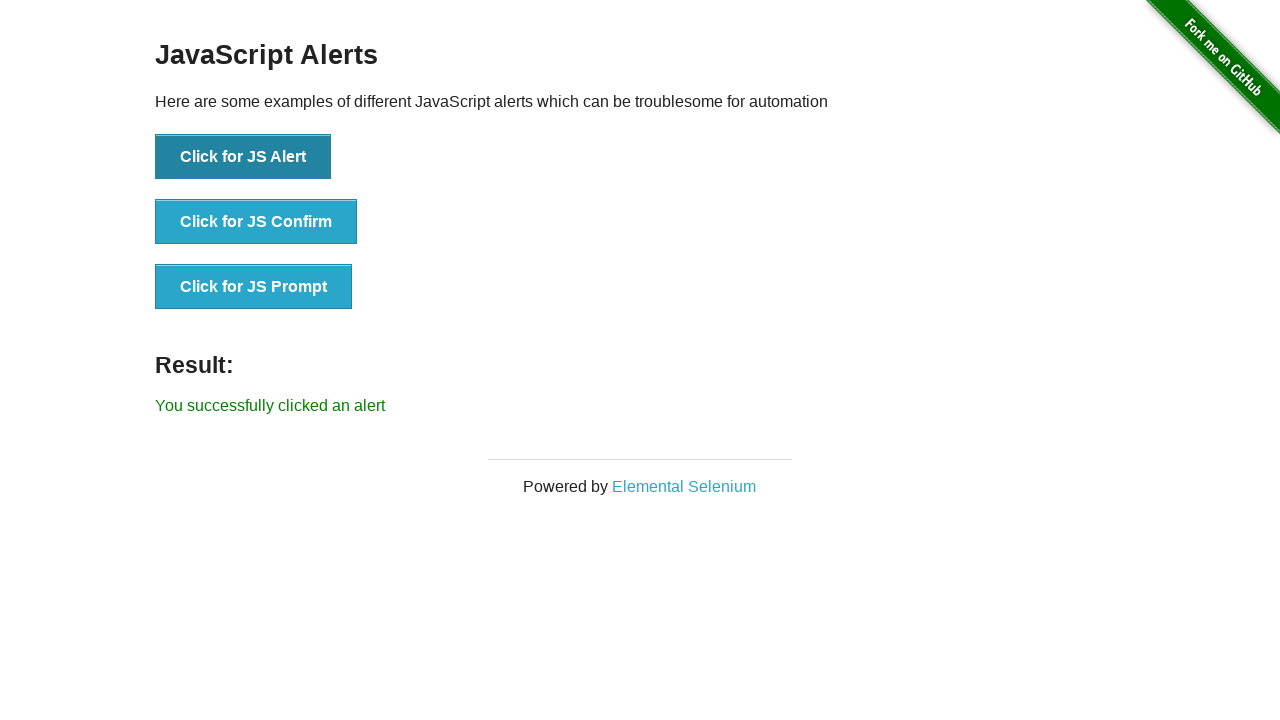

Verified result message displays 'You successfully clicked an alert'
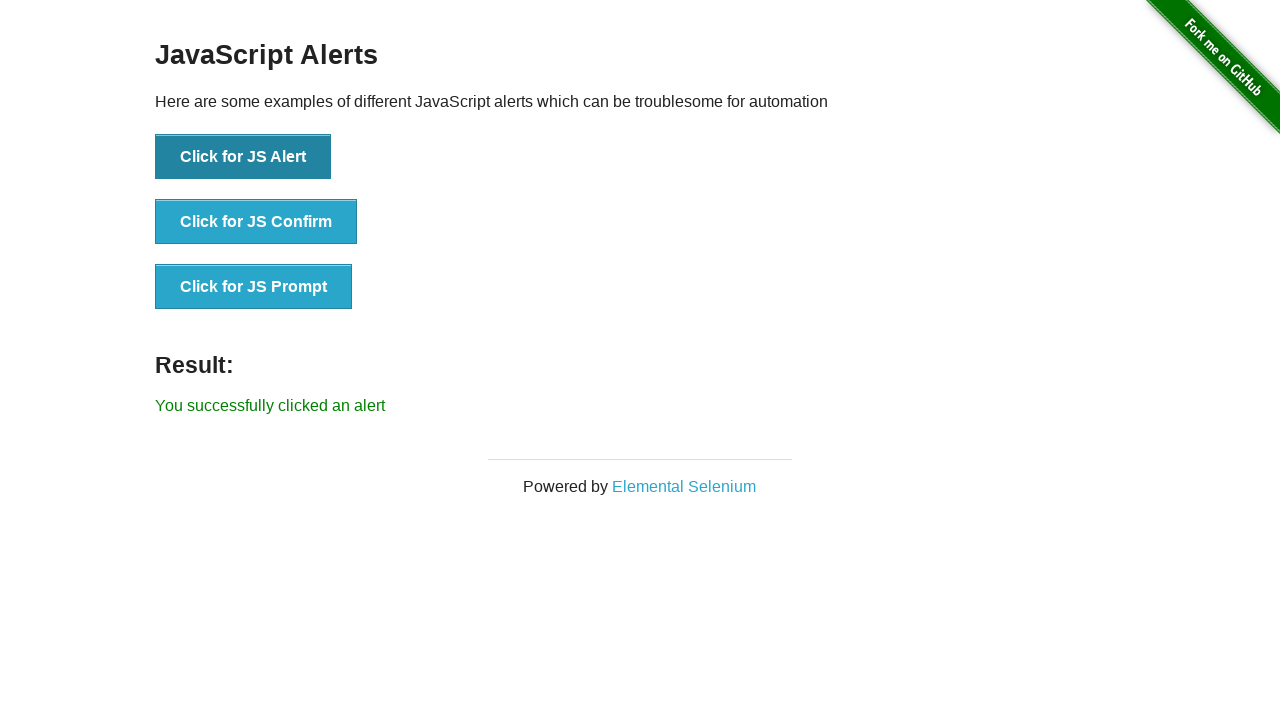

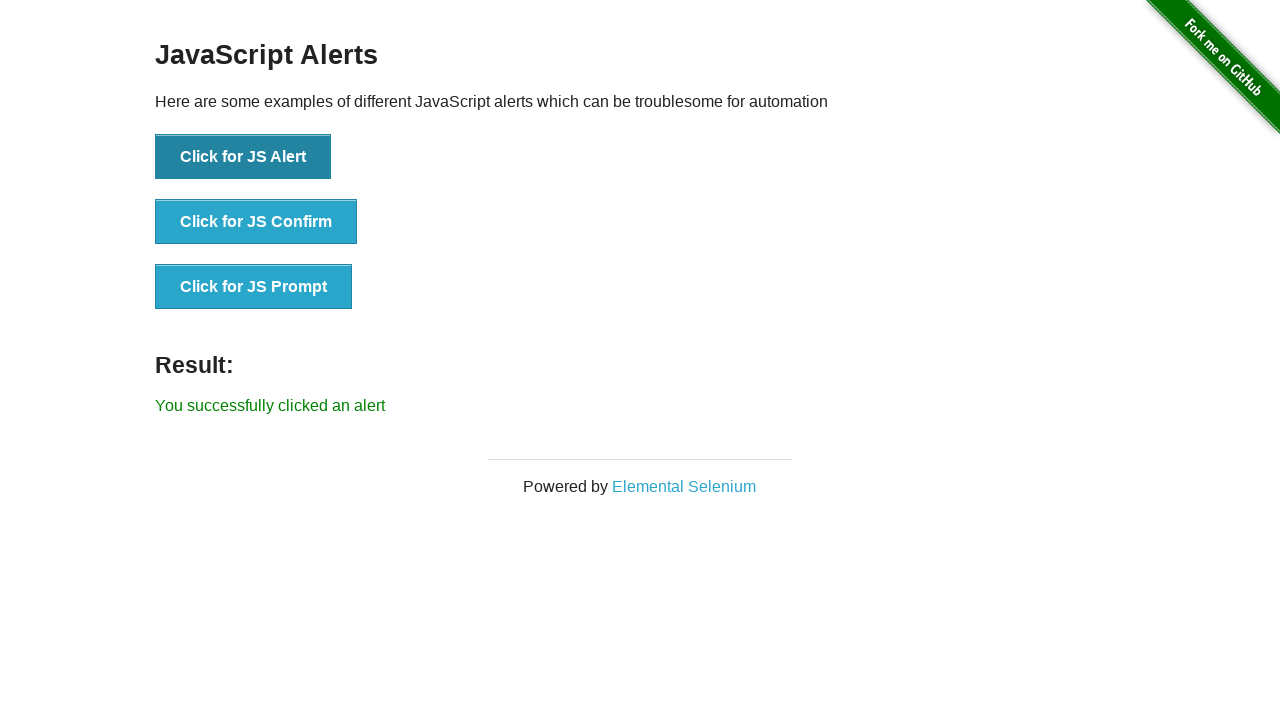